Tests UI visibility by hiding an input field using the Hide button

Starting URL: https://rahulshettyacademy.com/AutomationPractice

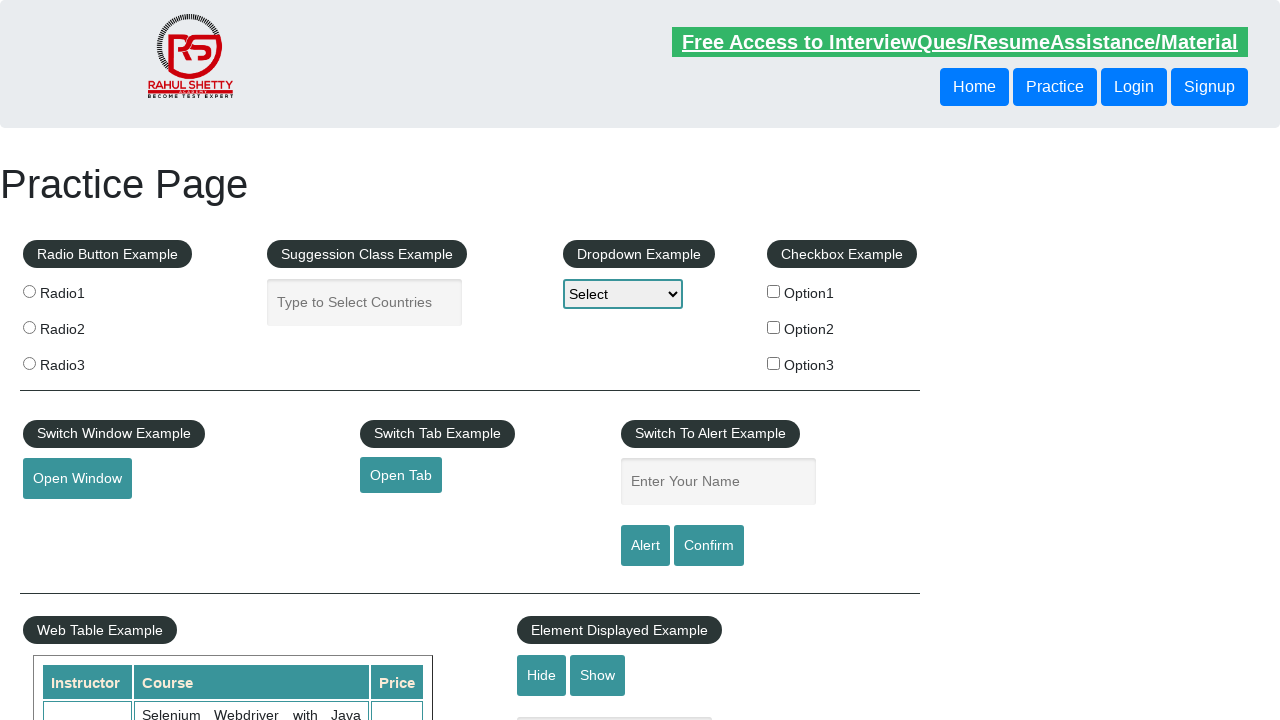

Clicked Hide button to hide the input field at (542, 675) on internal:role=button[name="Hide"i]
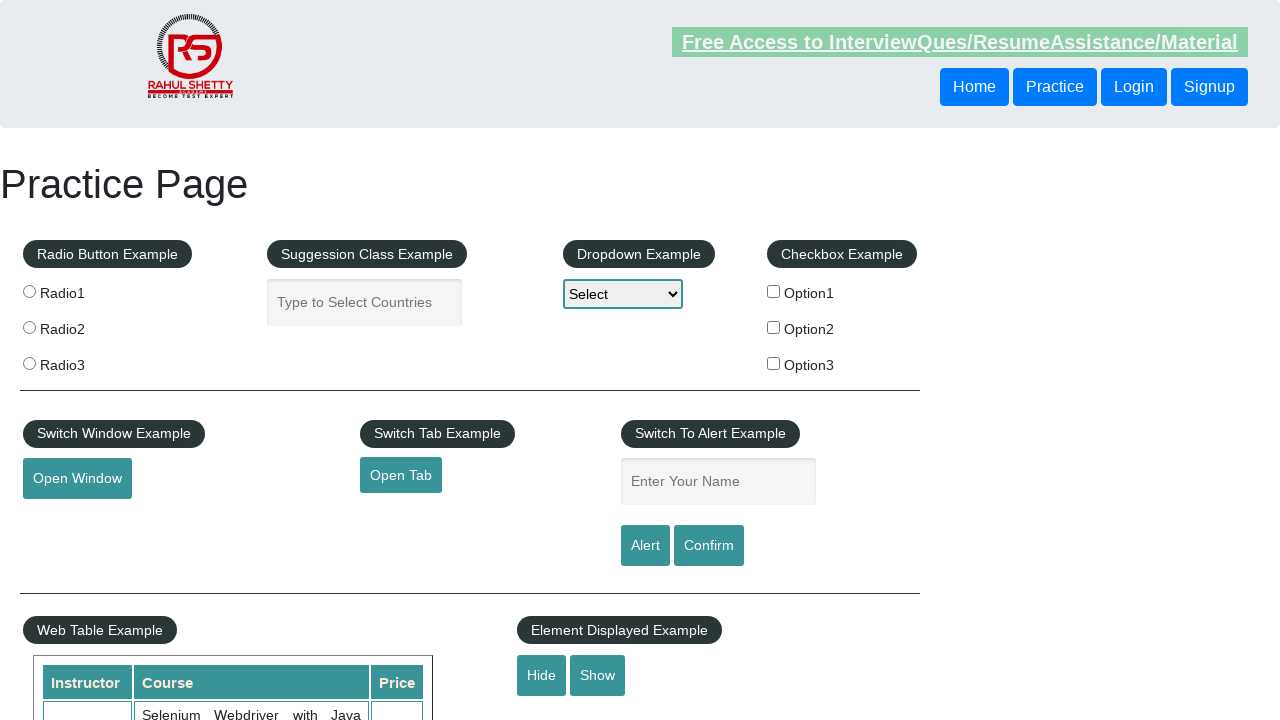

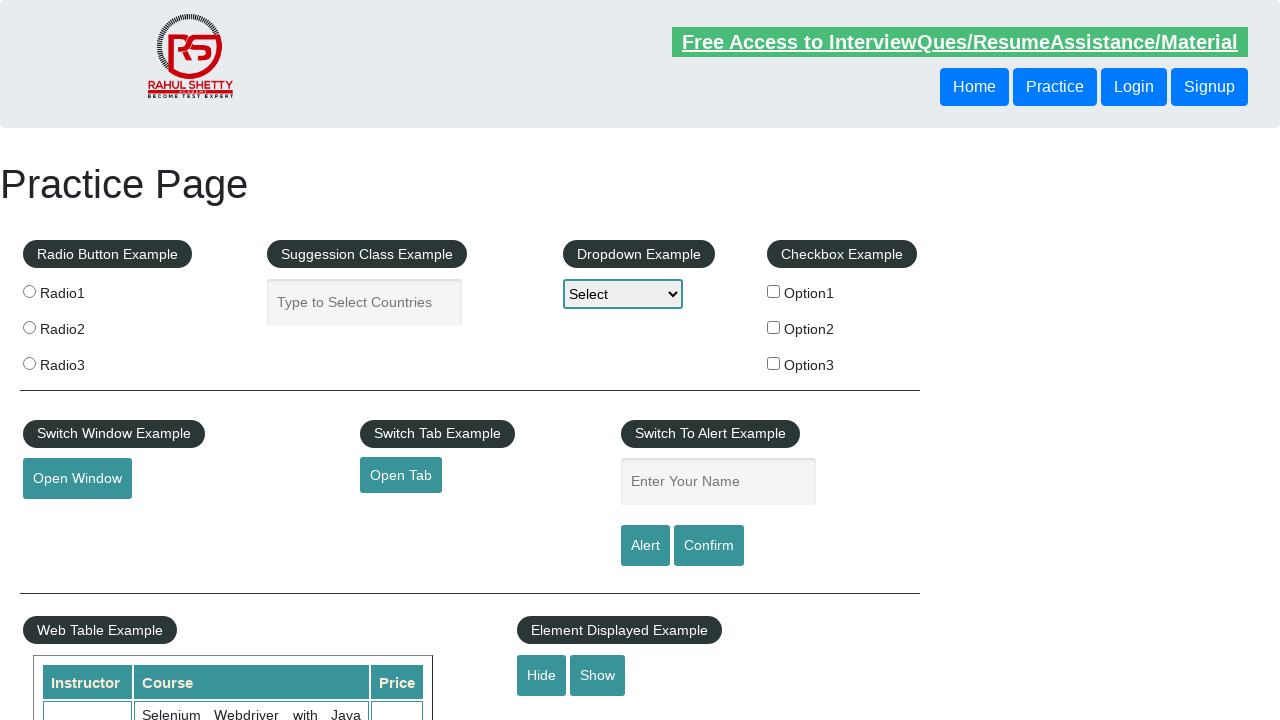